Demonstrates browser automation by filling a first name field and clicking a checkbox on a registration form using Actions-style interactions.

Starting URL: https://naveenautomationlabs.com/opencart/index.php?route=account/register

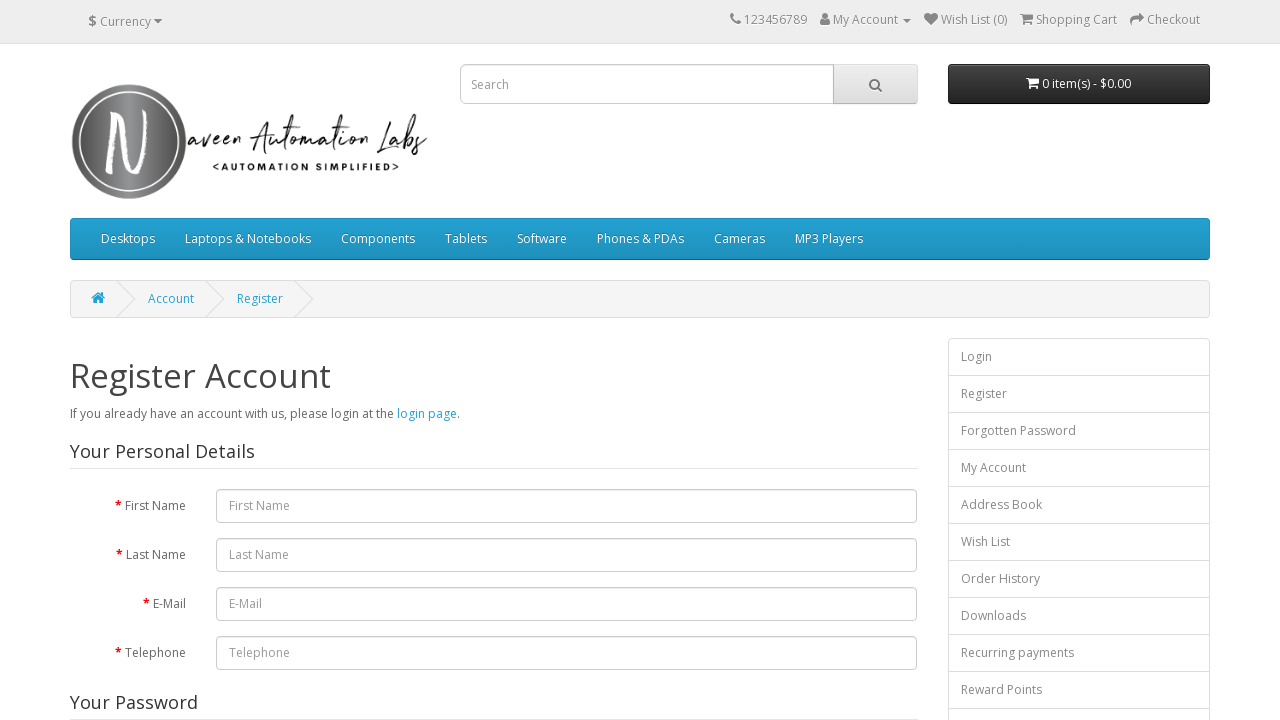

Filled first name field with 'testing' on #input-firstname
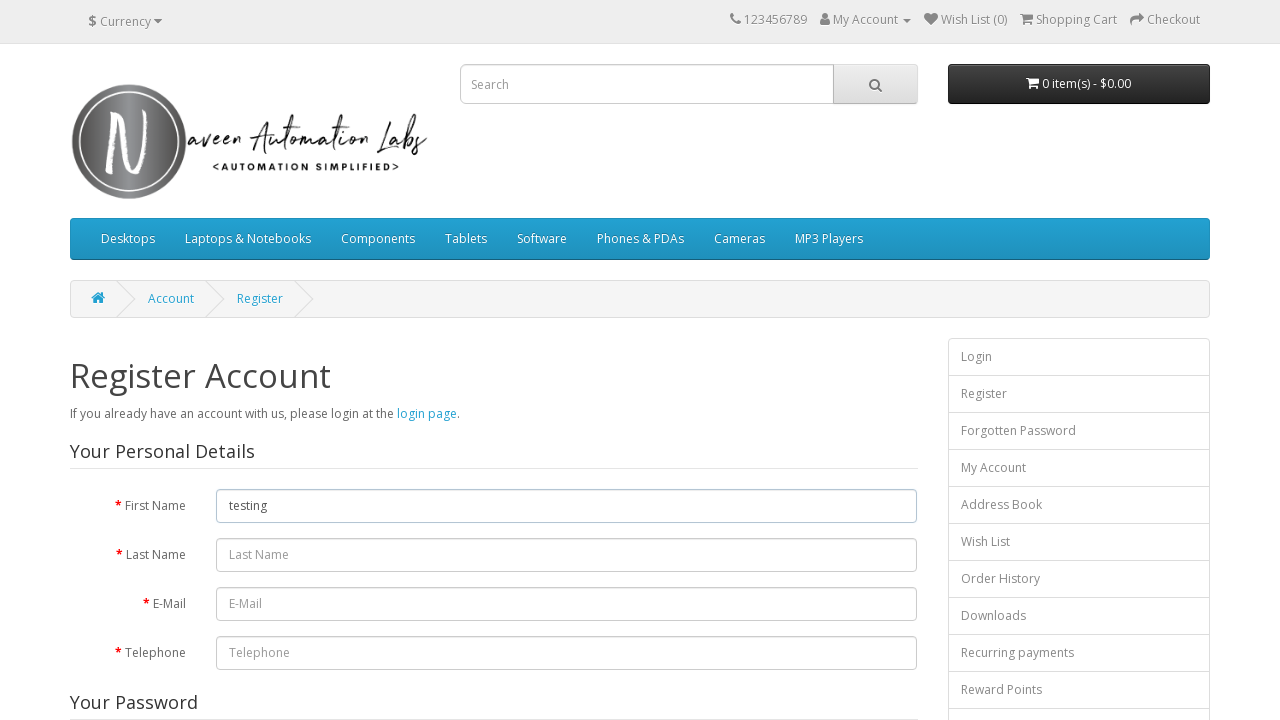

Clicked the agree checkbox at (825, 424) on input[name='agree']
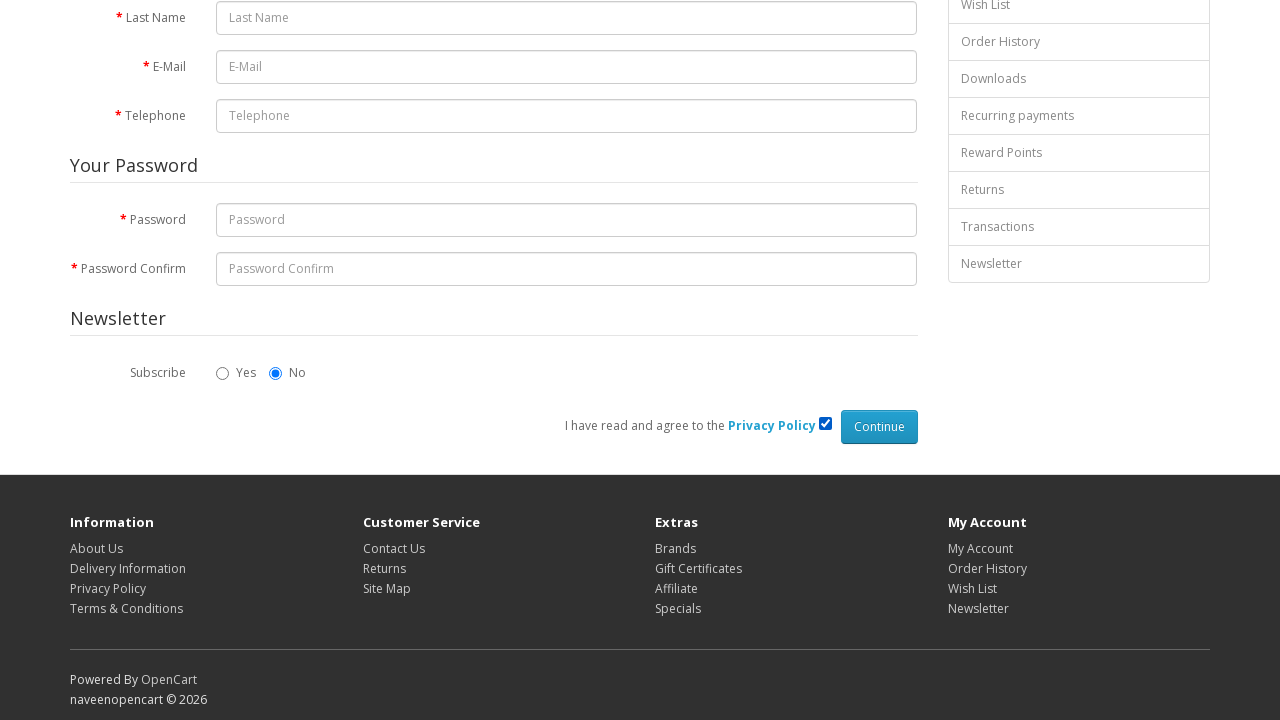

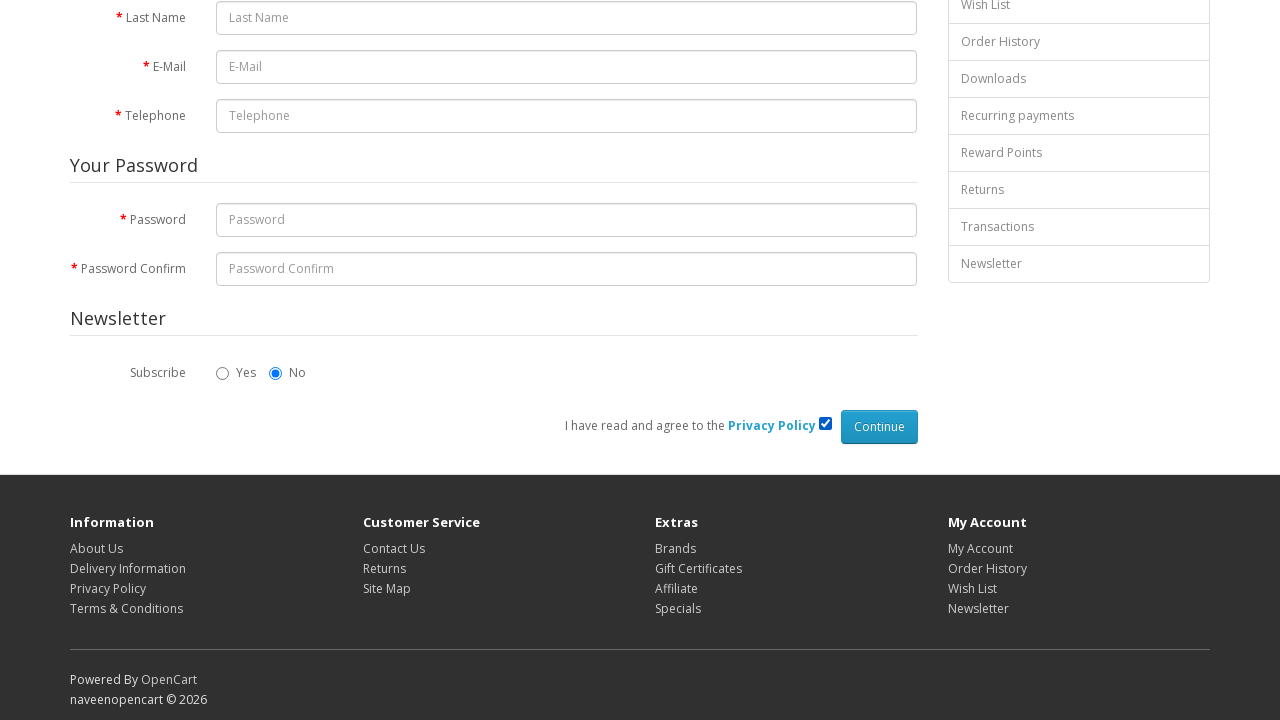